Tests YouTube search functionality using CSS selector locators by clicking on the search input, filling it with a search query, and pressing Enter to submit.

Starting URL: https://www.youtube.com/

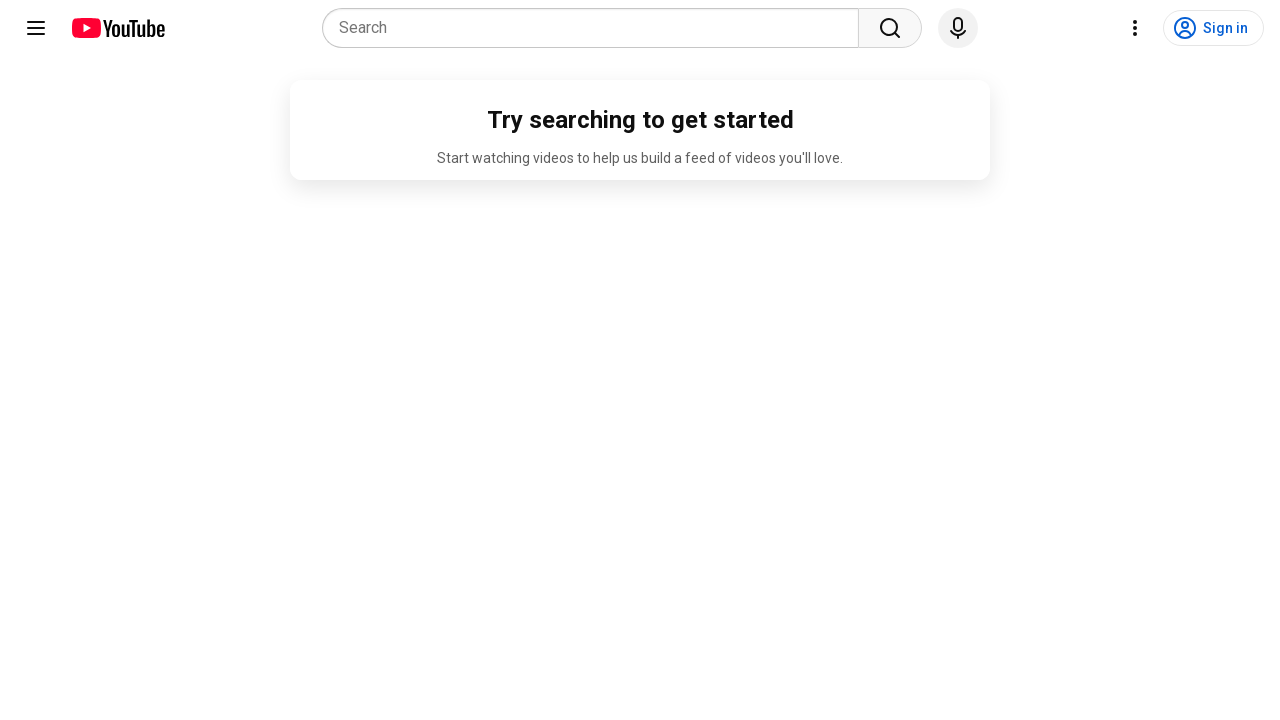

Clicked on YouTube search input field at (596, 28) on [name="search_query"]
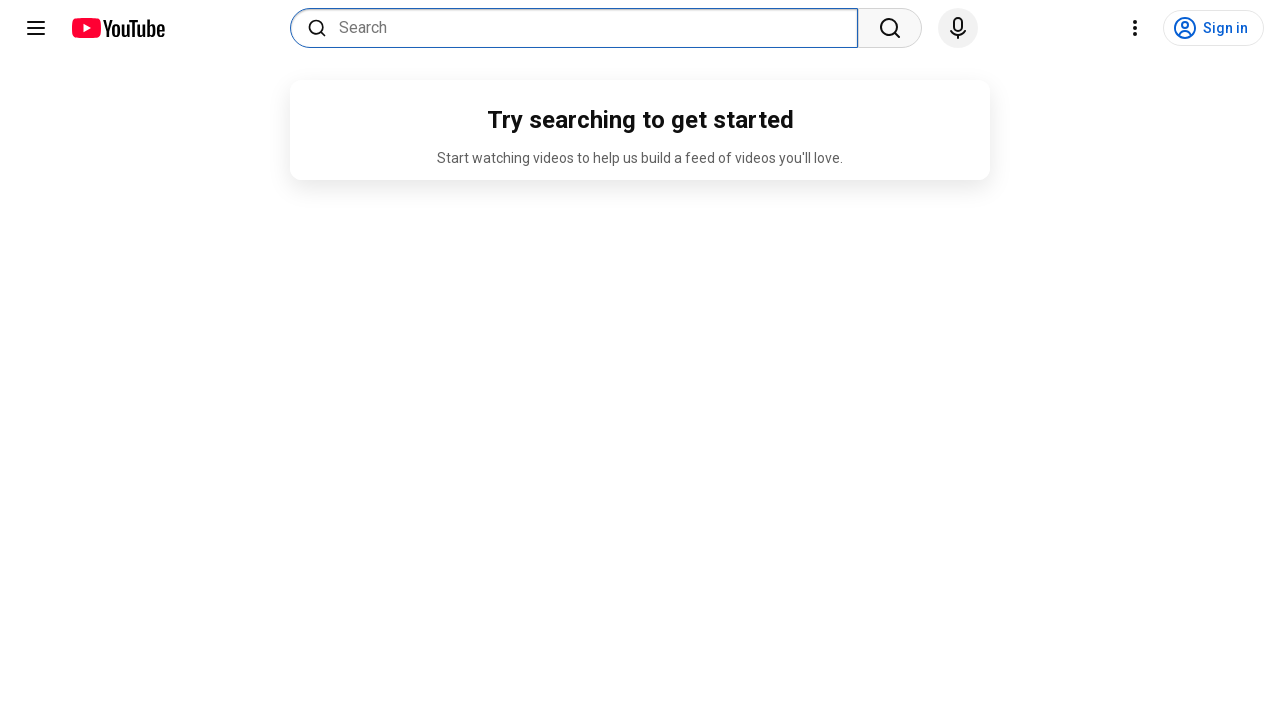

Filled search field with 'javascript by testers talk' on [name="search_query"]
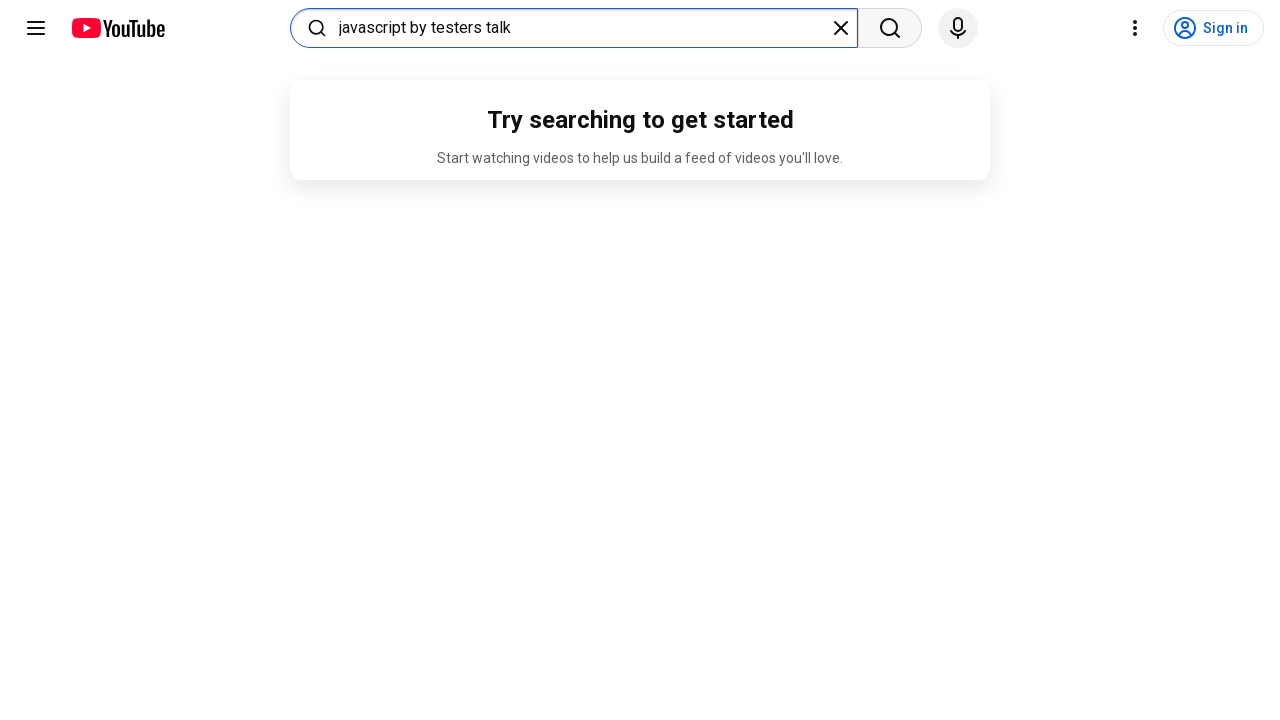

Pressed Enter to submit search query on [name="search_query"]
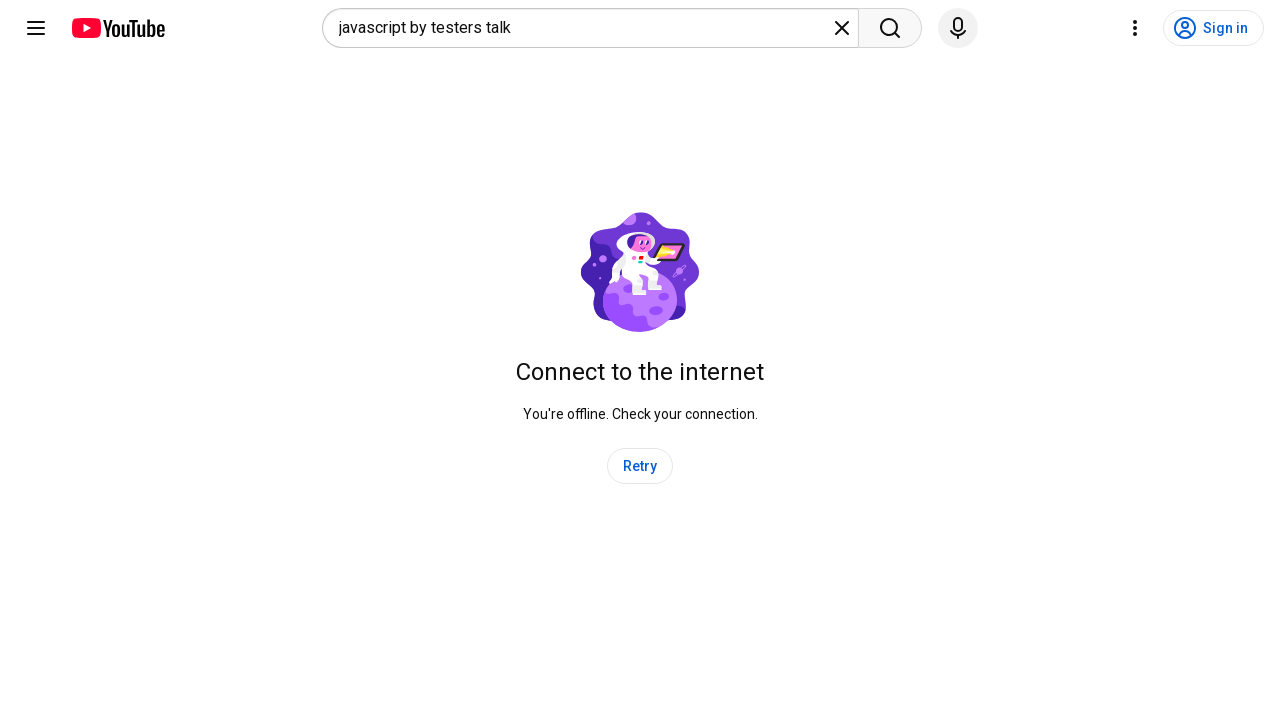

YouTube search results loaded successfully
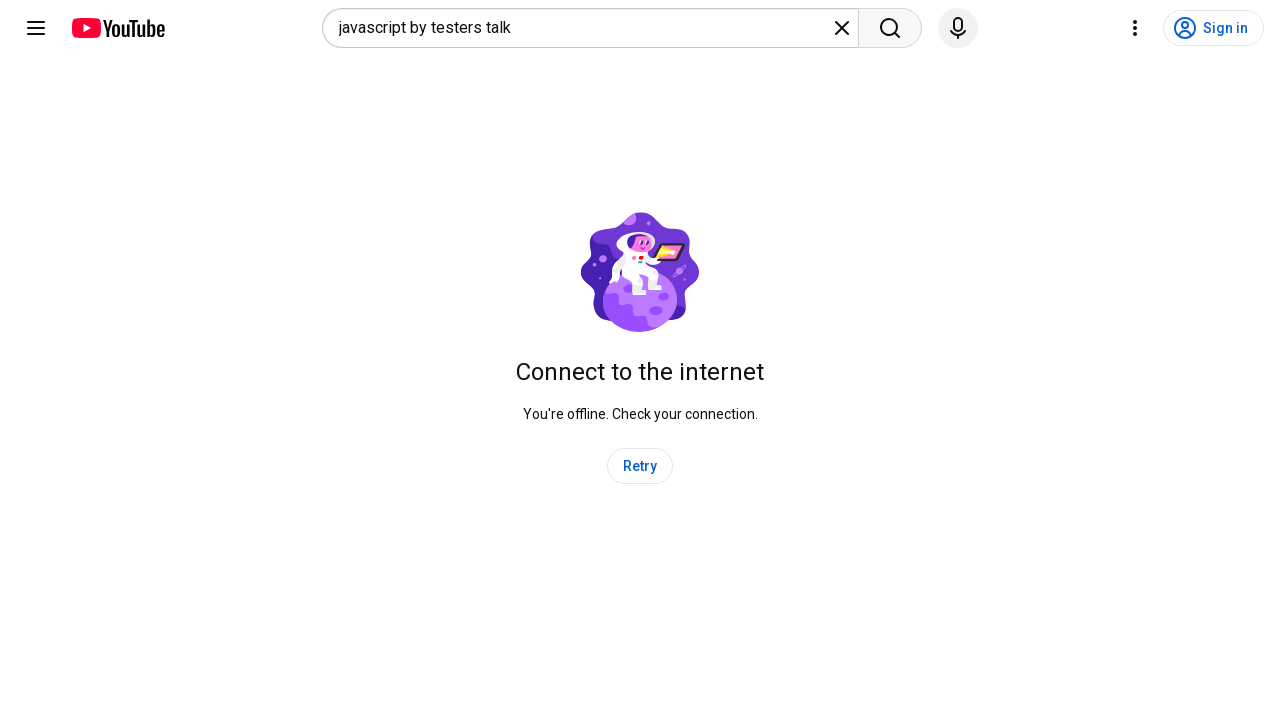

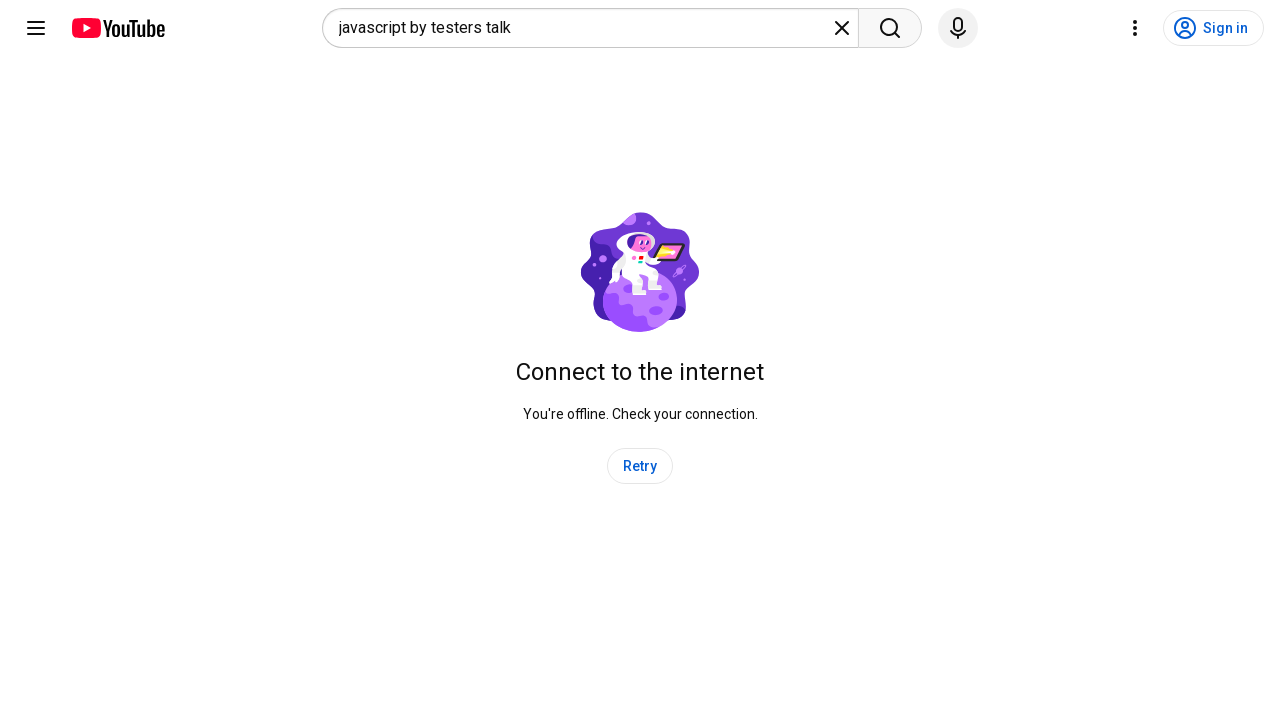